Tests the product search functionality by filling the search input with "guitar" and waiting for the AJAX search response to complete successfully.

Starting URL: https://kadence.in/

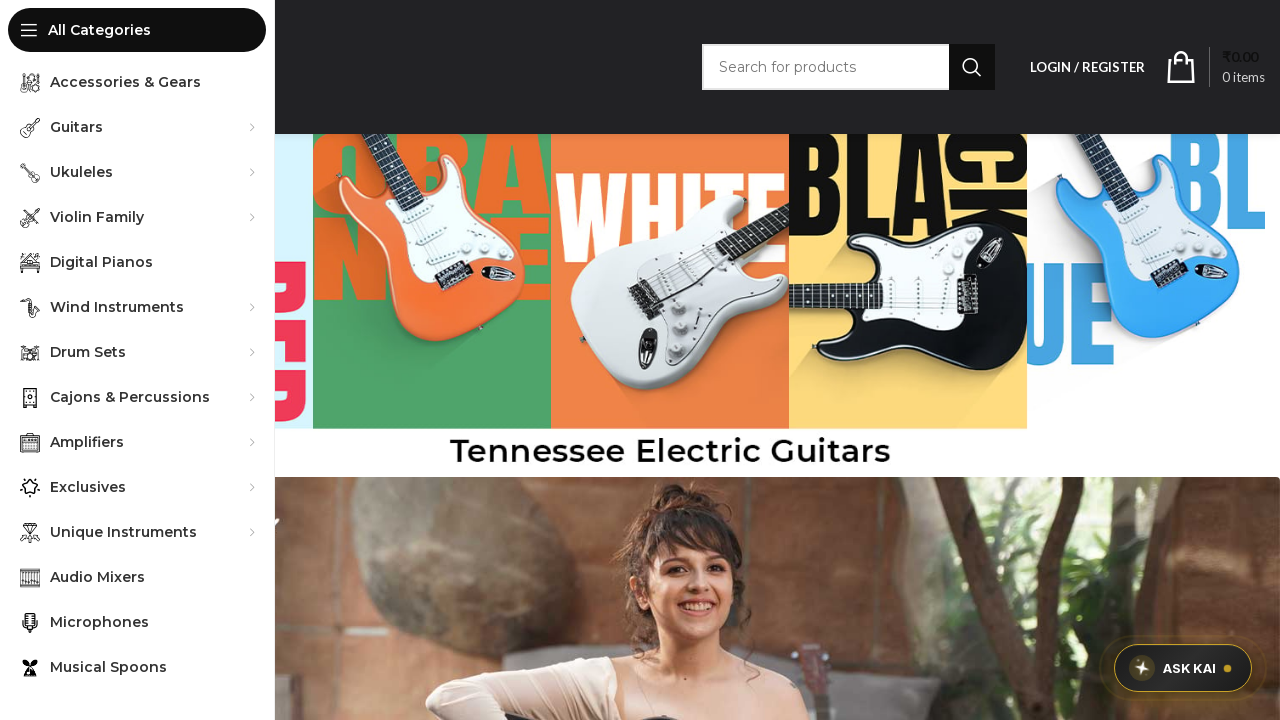

Filled search input with 'guitar' and AJAX search response completed successfully on input[title="Search for products"]
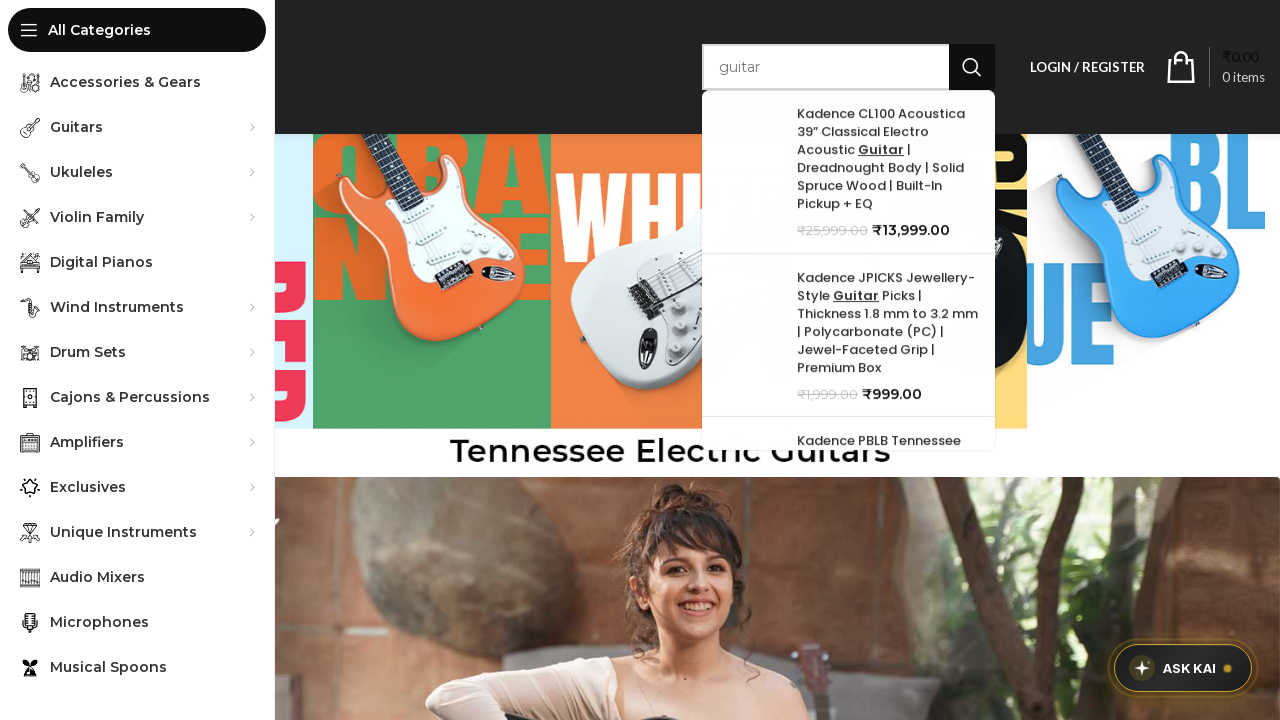

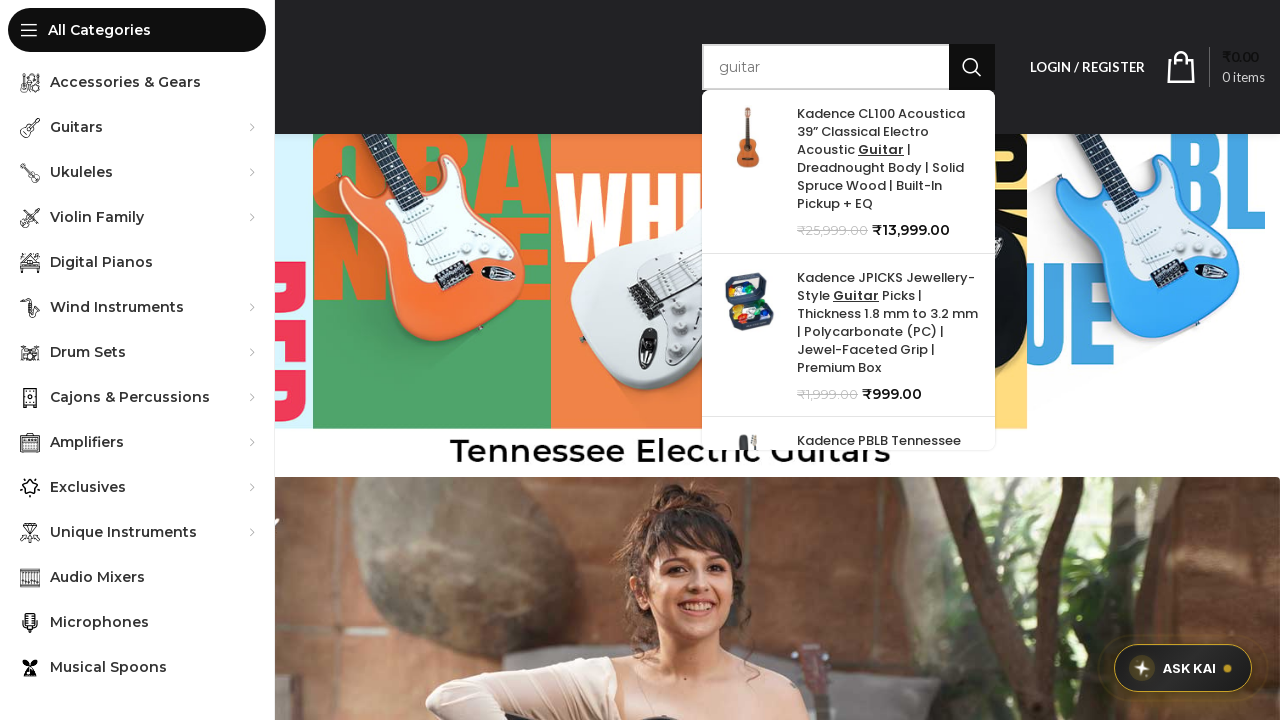